Tests input field interaction by finding element using CSS selector with custom attribute

Starting URL: https://www.selenium.dev/selenium/web/web-form.html

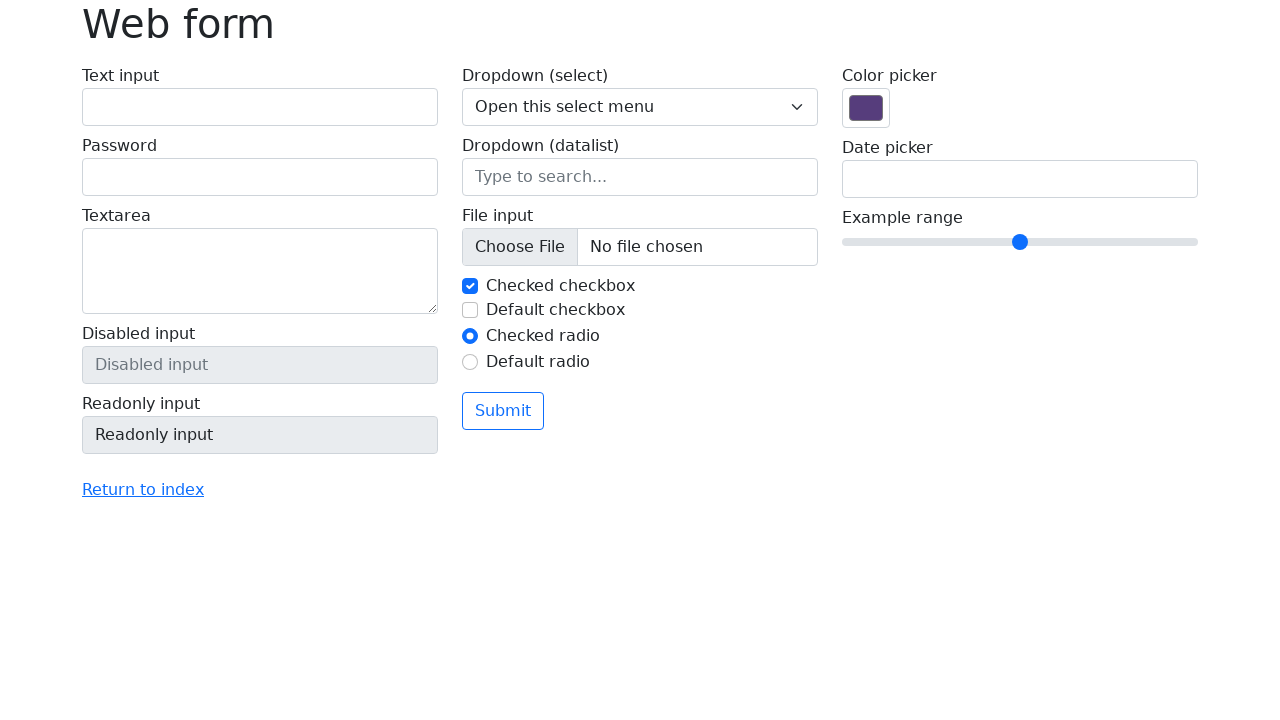

Cleared input field found by CSS selector with custom attribute myprop='myvalue' on input[myprop='myvalue']
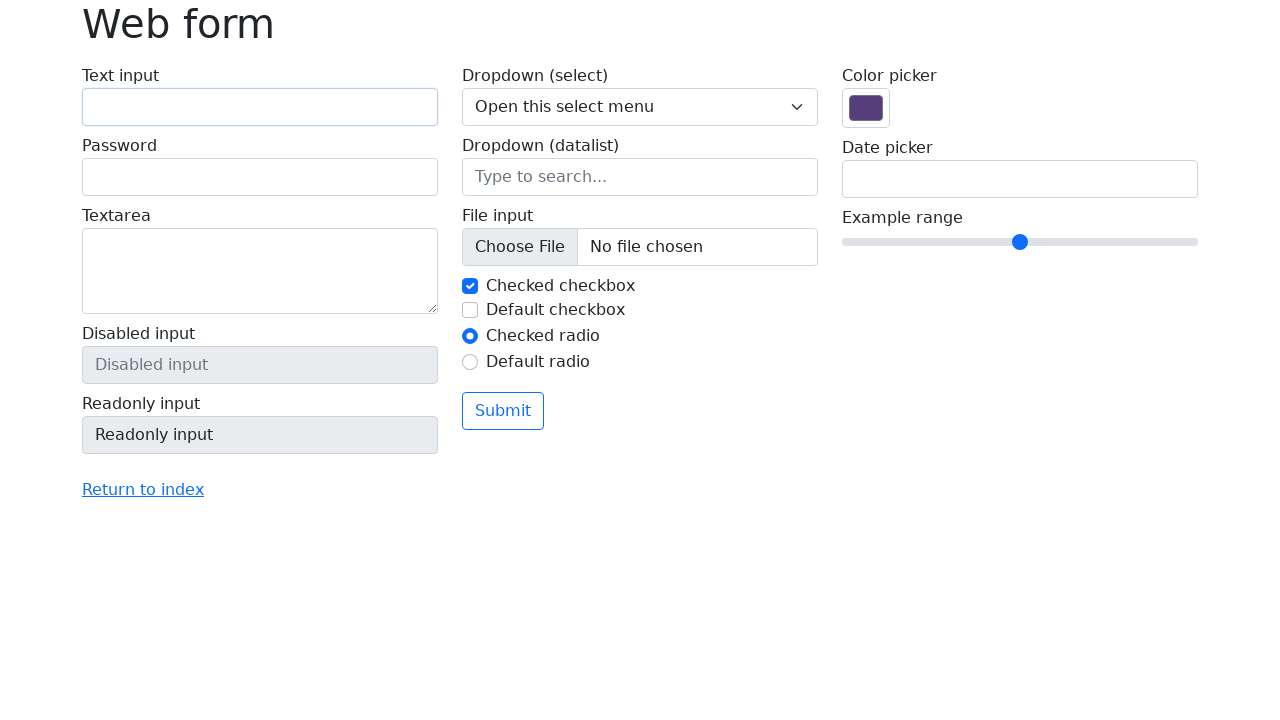

Filled input field with 'Automation By css selector' on input[myprop='myvalue']
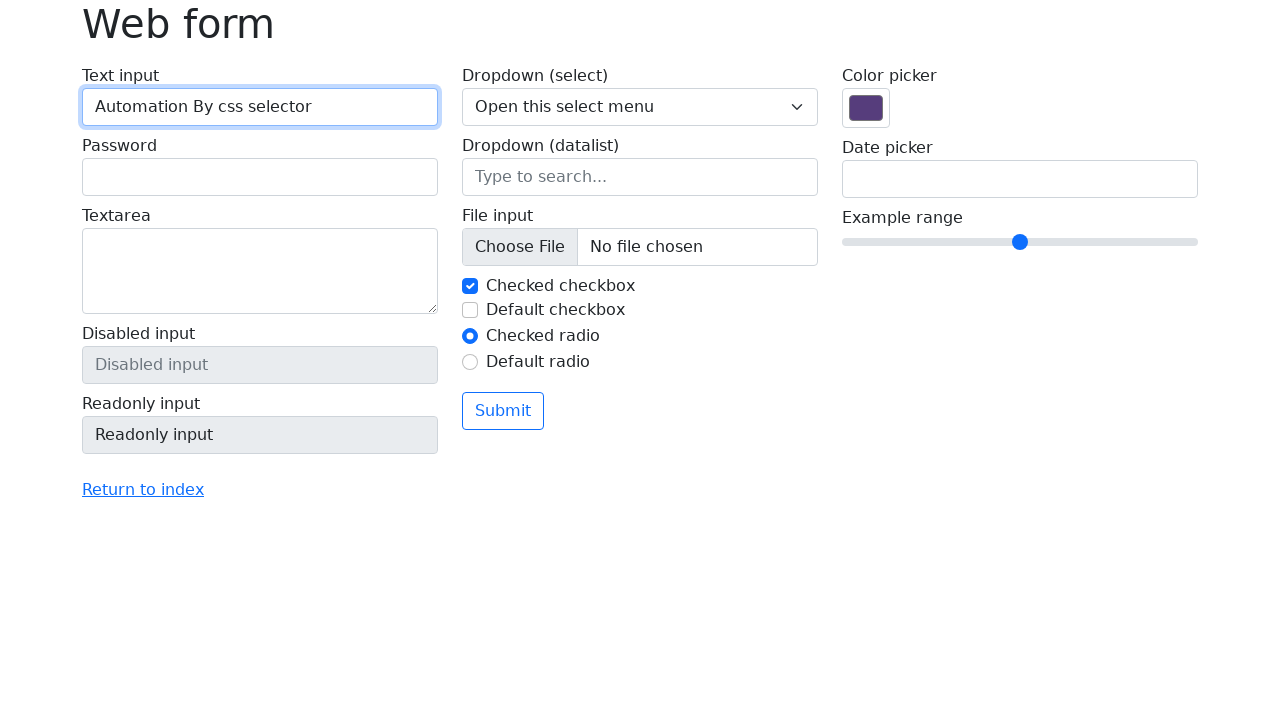

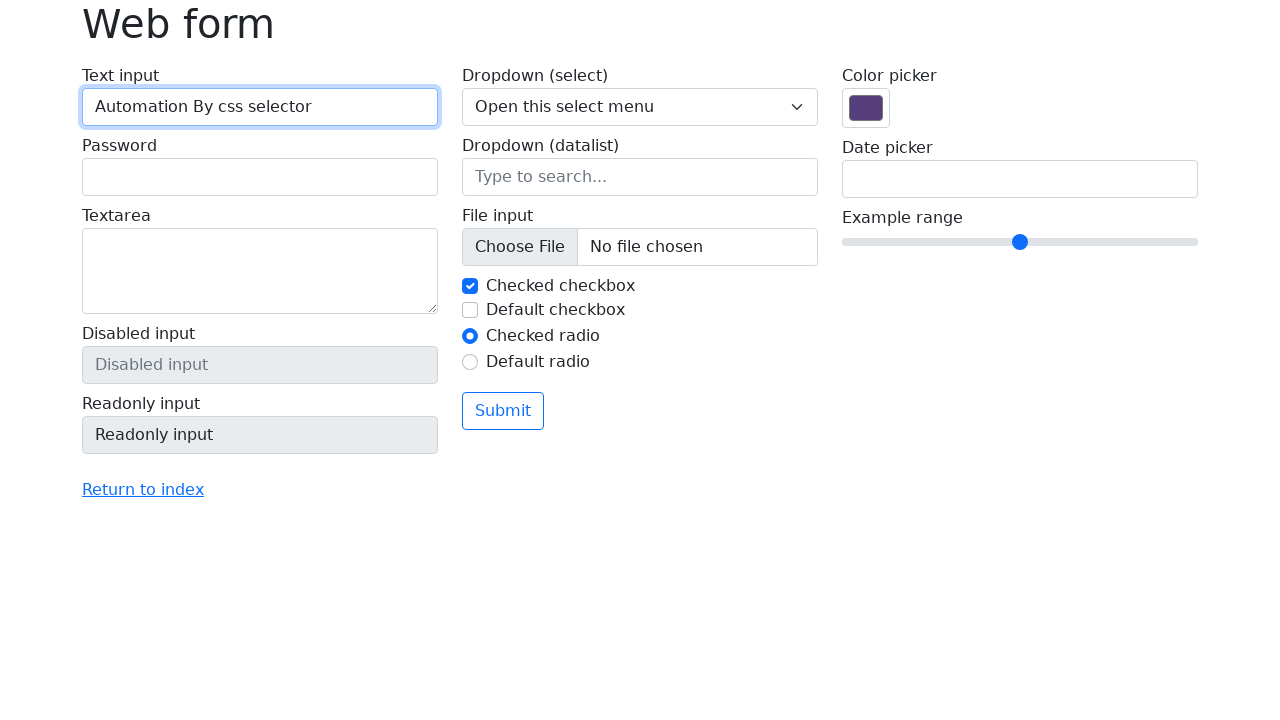